Tests form interaction by selecting a radio button for address type and checking a terms checkbox on a registration form

Starting URL: http://www.thetestingworld.com/testings

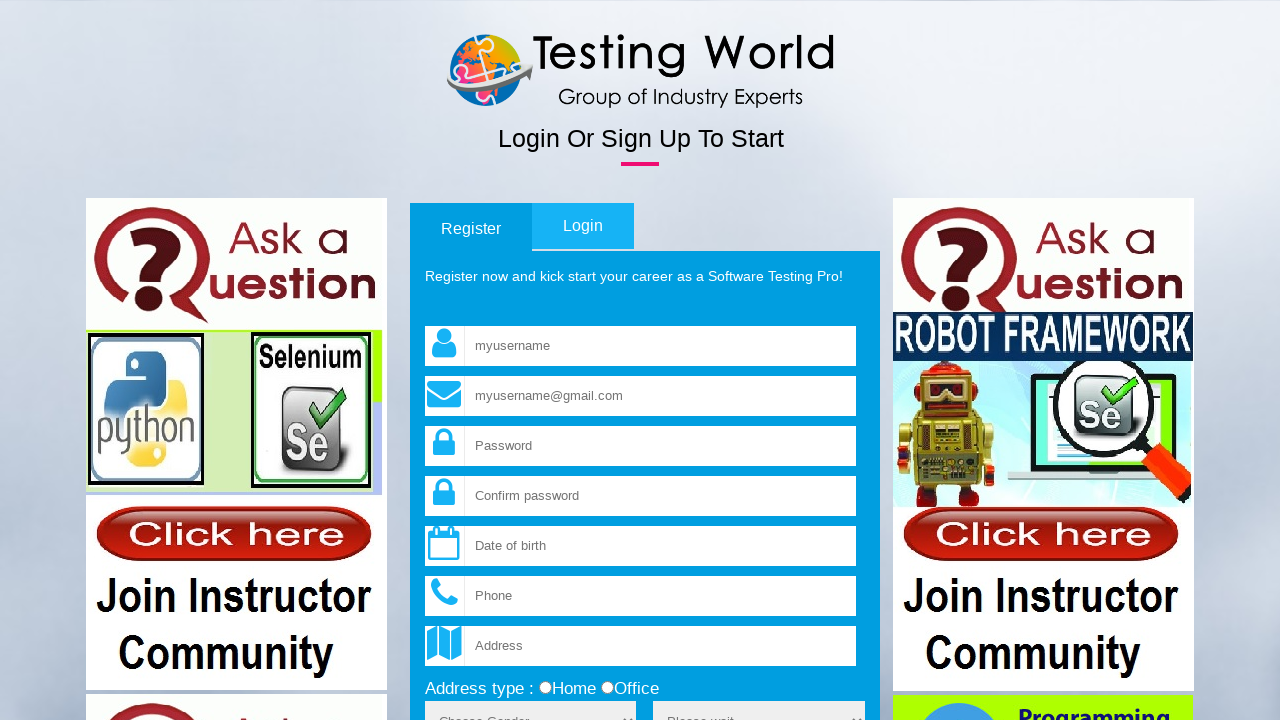

Selected 'office' radio button for address type at (607, 688) on input[name='add_type'][value='office']
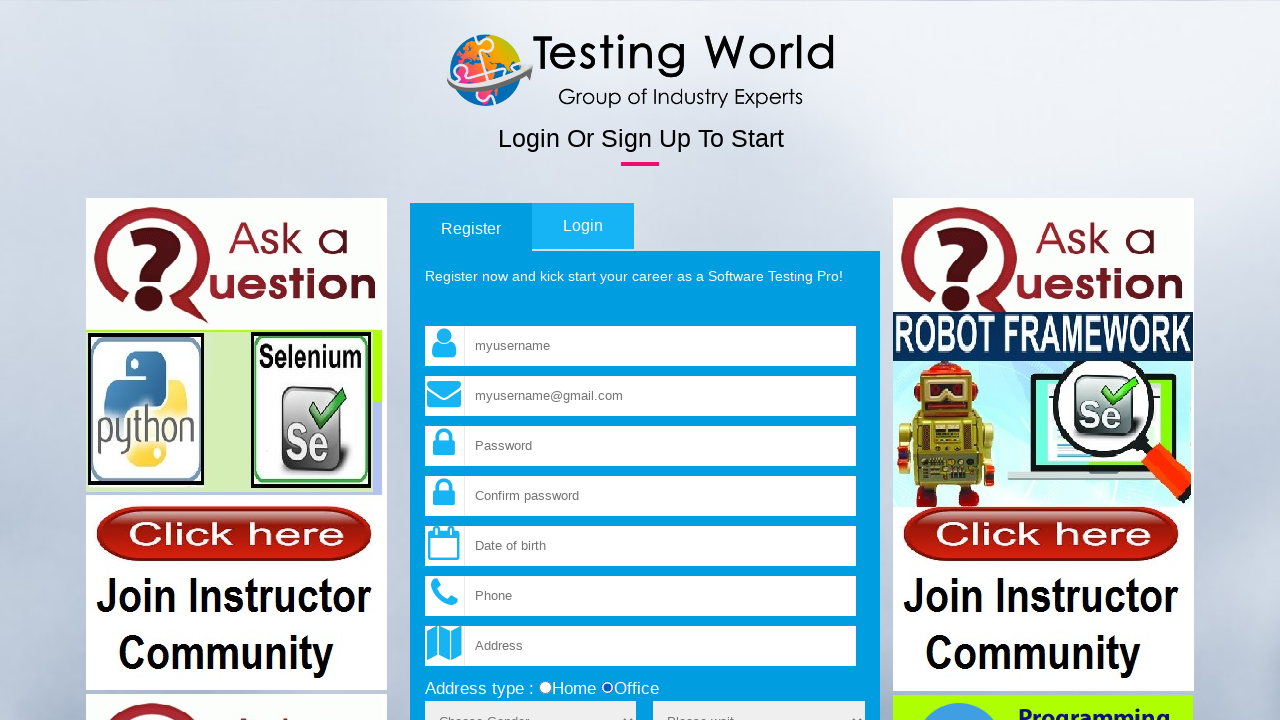

Checked the terms checkbox at (431, 361) on input[name='terms']
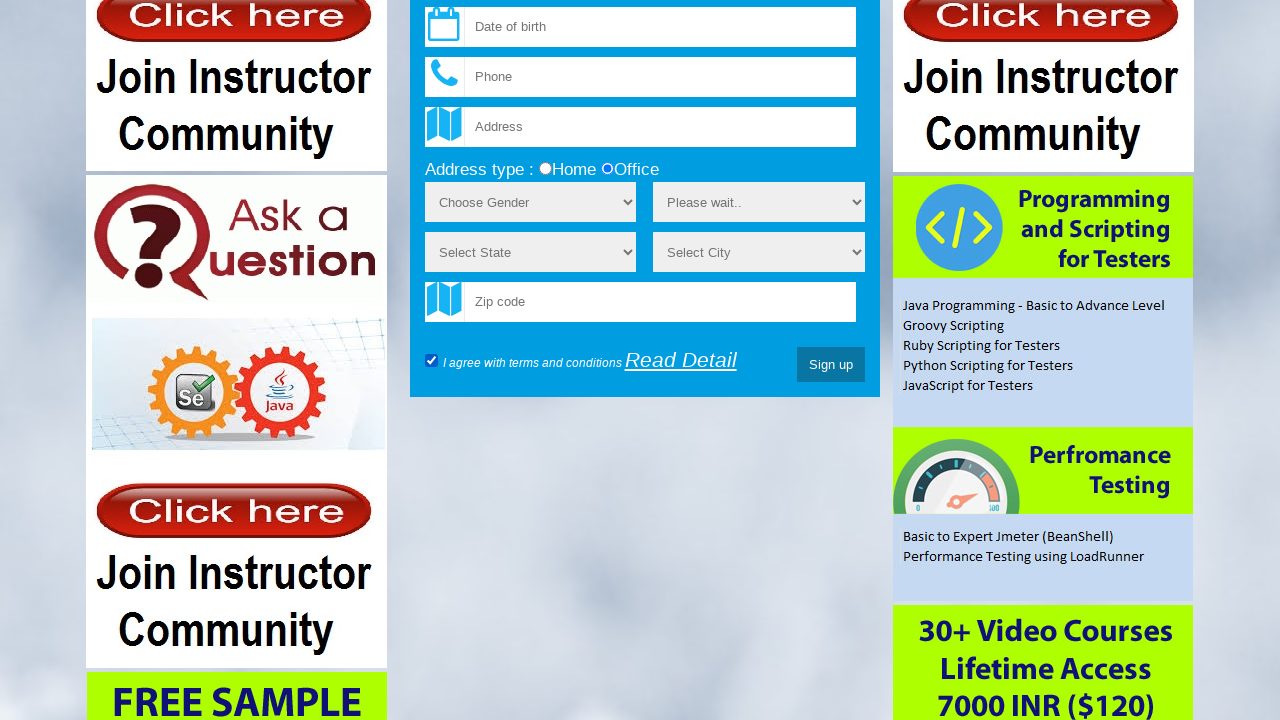

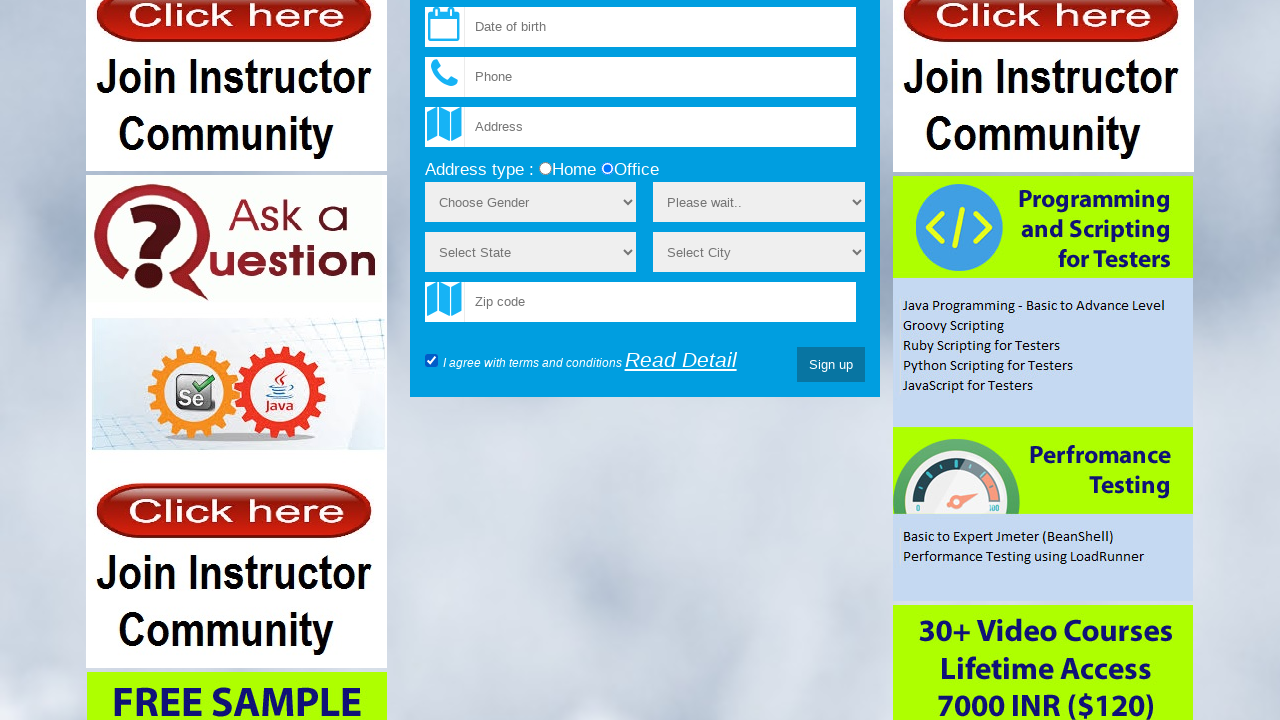